Tests add and remove element functionality by clicking to add multiple elements, verifying they appear, then removing each element and verifying they are removed.

Starting URL: http://the-internet.herokuapp.com/add_remove_elements/

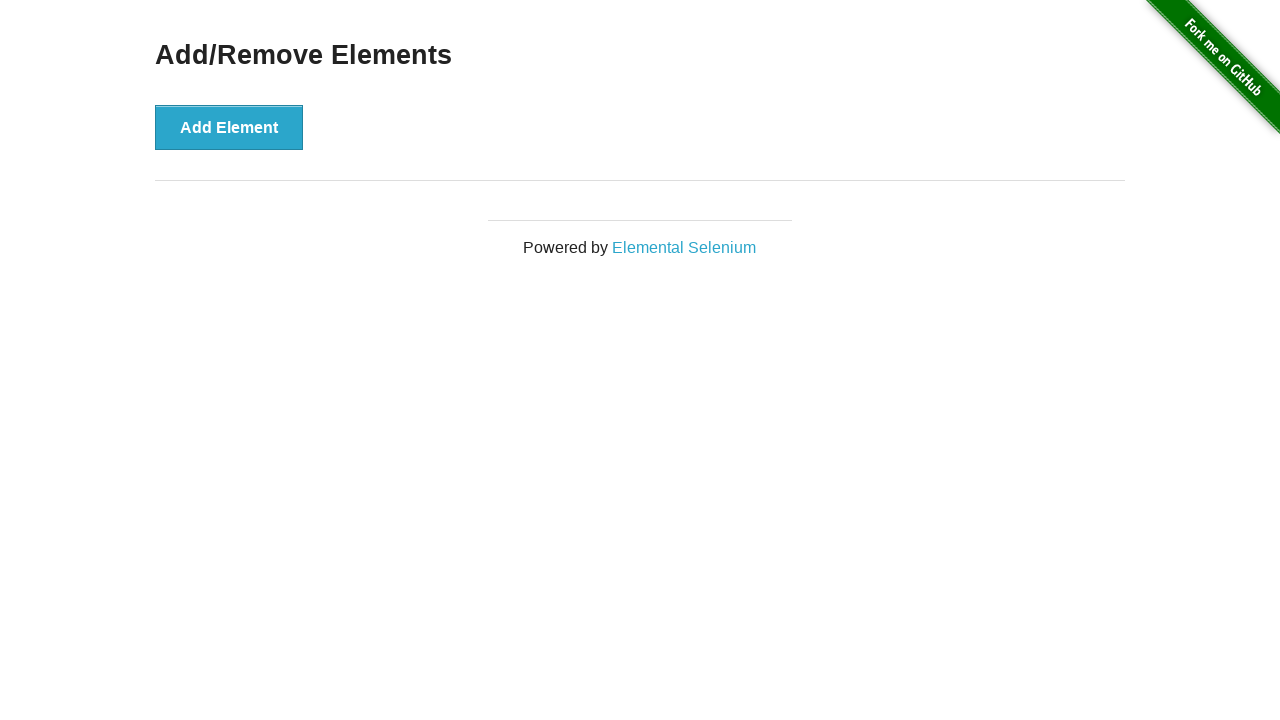

Clicked 'Add Element' button (iteration 1) at (229, 127) on .example > button
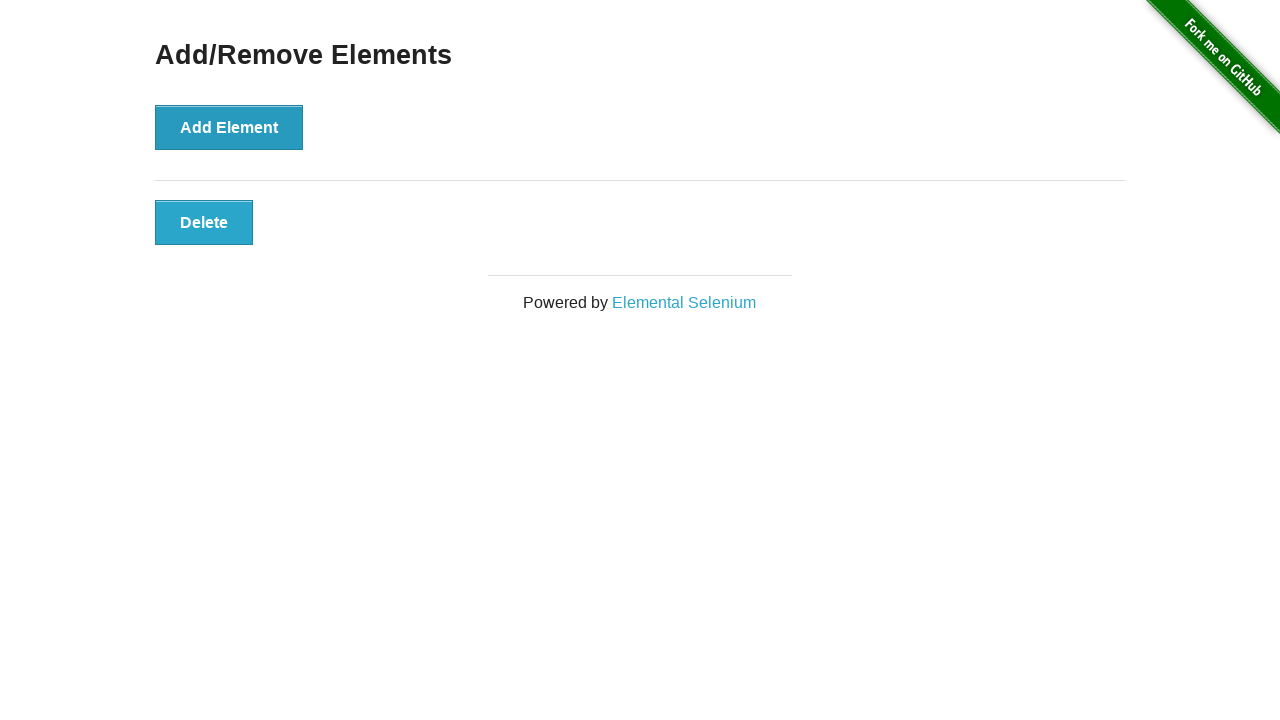

Verified that 1 element(s) have been added
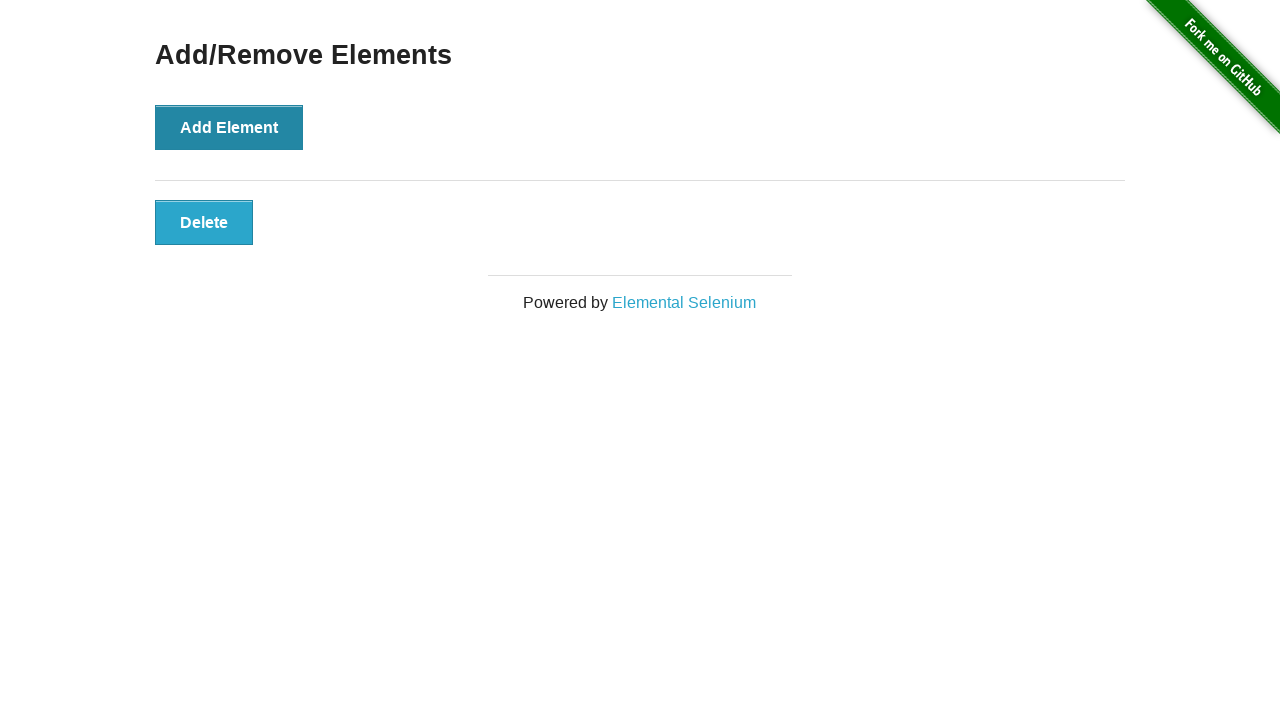

Clicked 'Add Element' button (iteration 2) at (229, 127) on .example > button
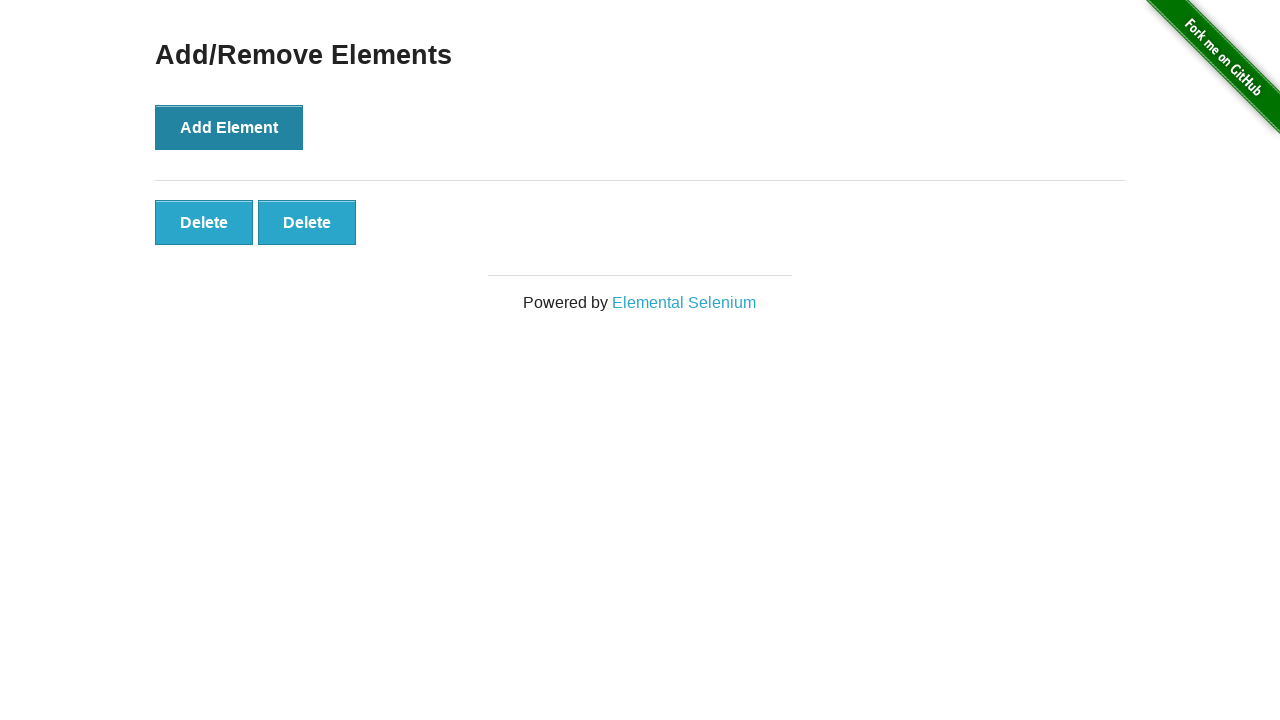

Verified that 2 element(s) have been added
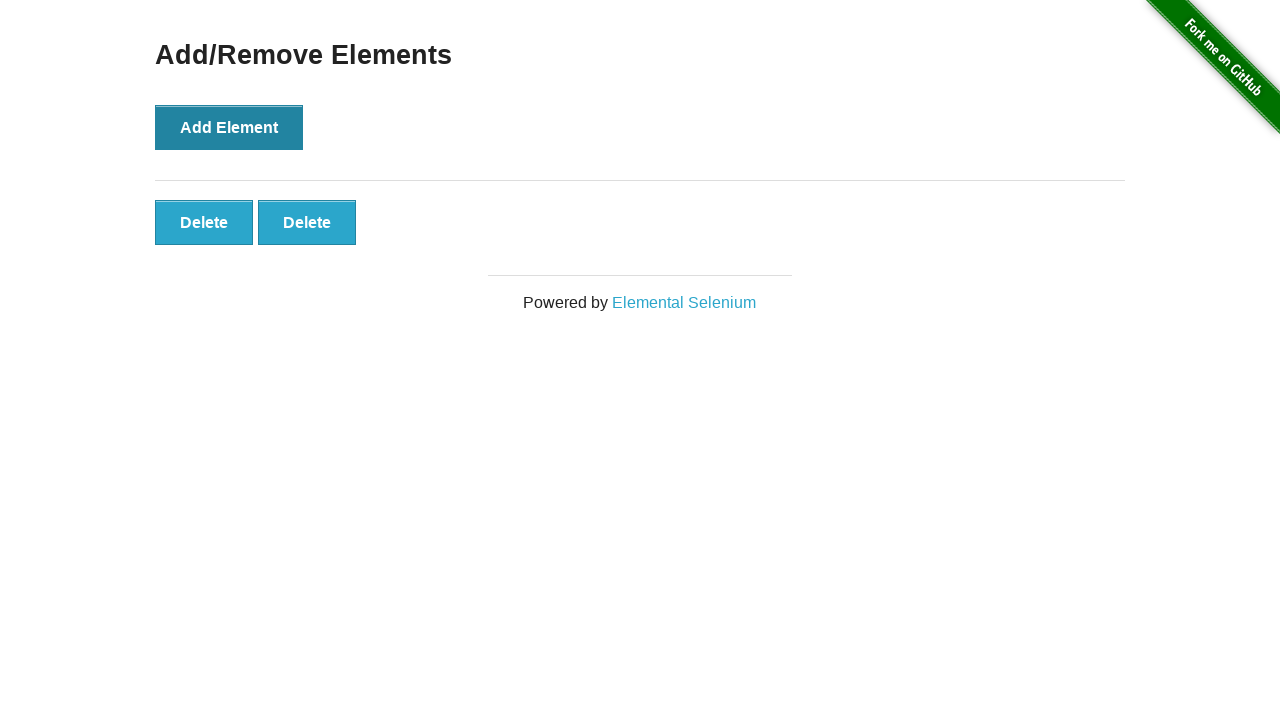

Retrieved count of added elements: 2
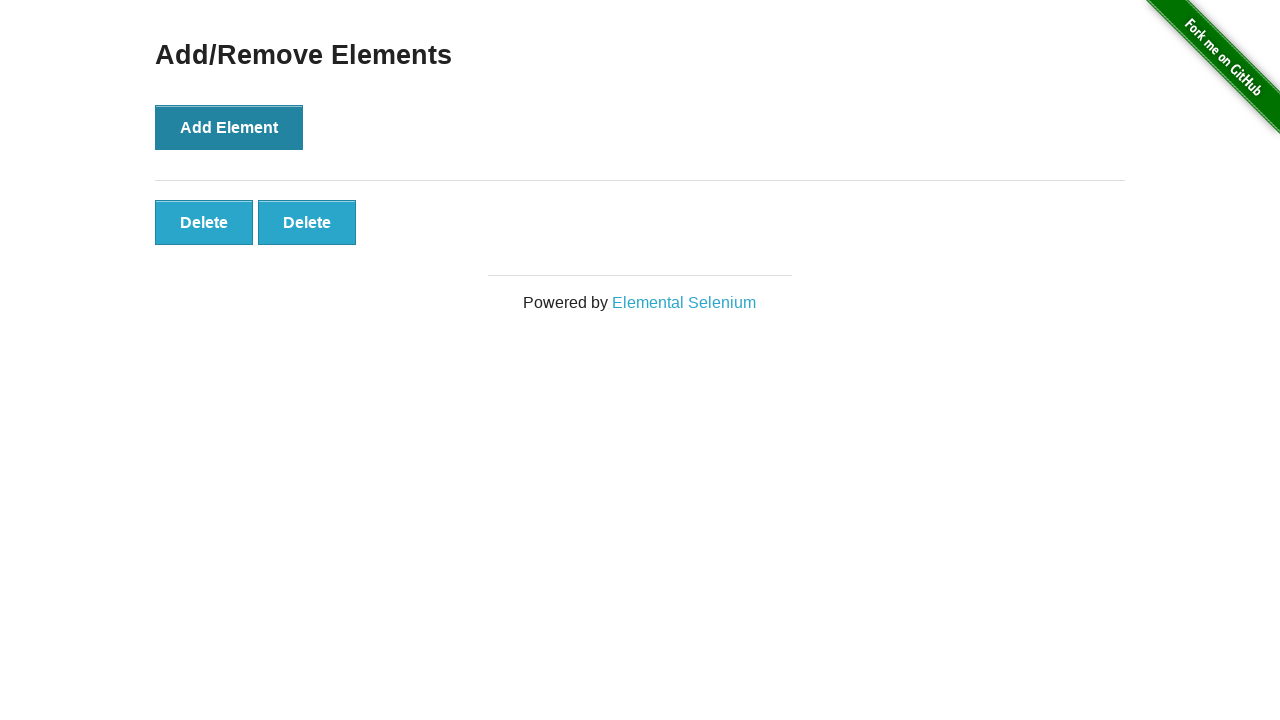

Clicked to remove element at position 2 at (307, 222) on //*[@id='elements']/button[2]
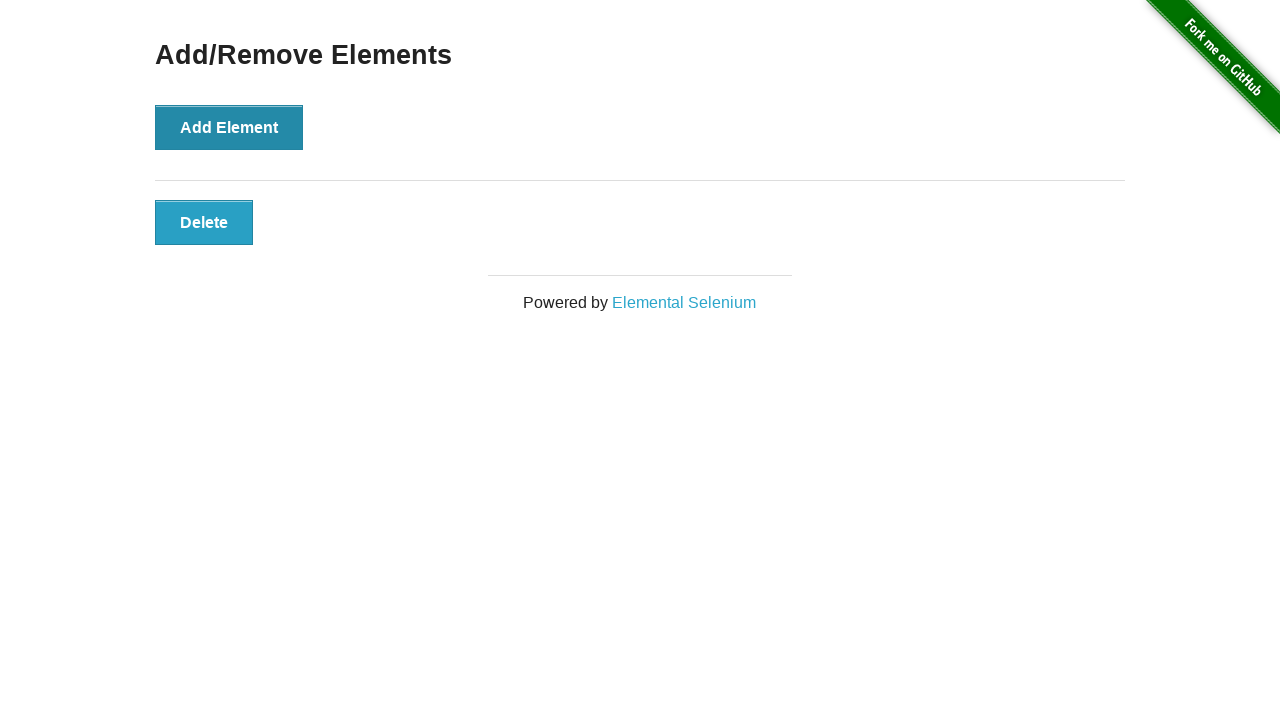

Verified element removed; 1 element(s) remaining
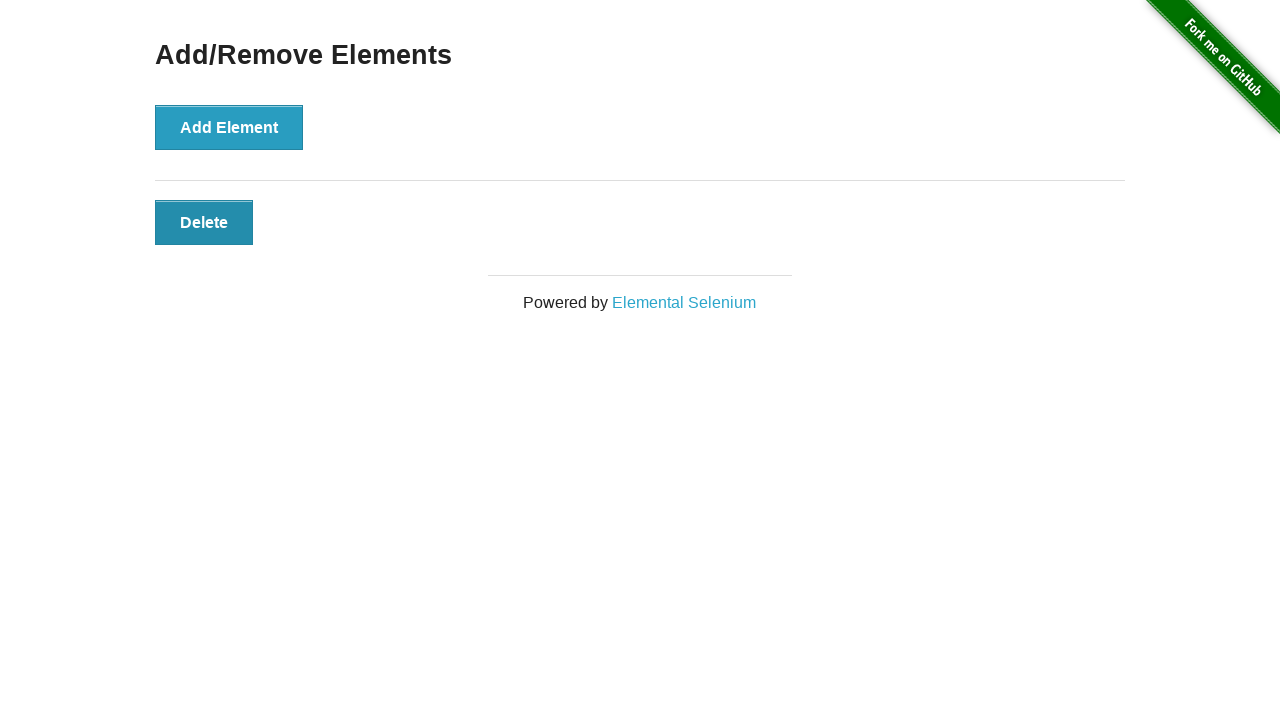

Clicked to remove element at position 1 at (204, 222) on //*[@id='elements']/button[1]
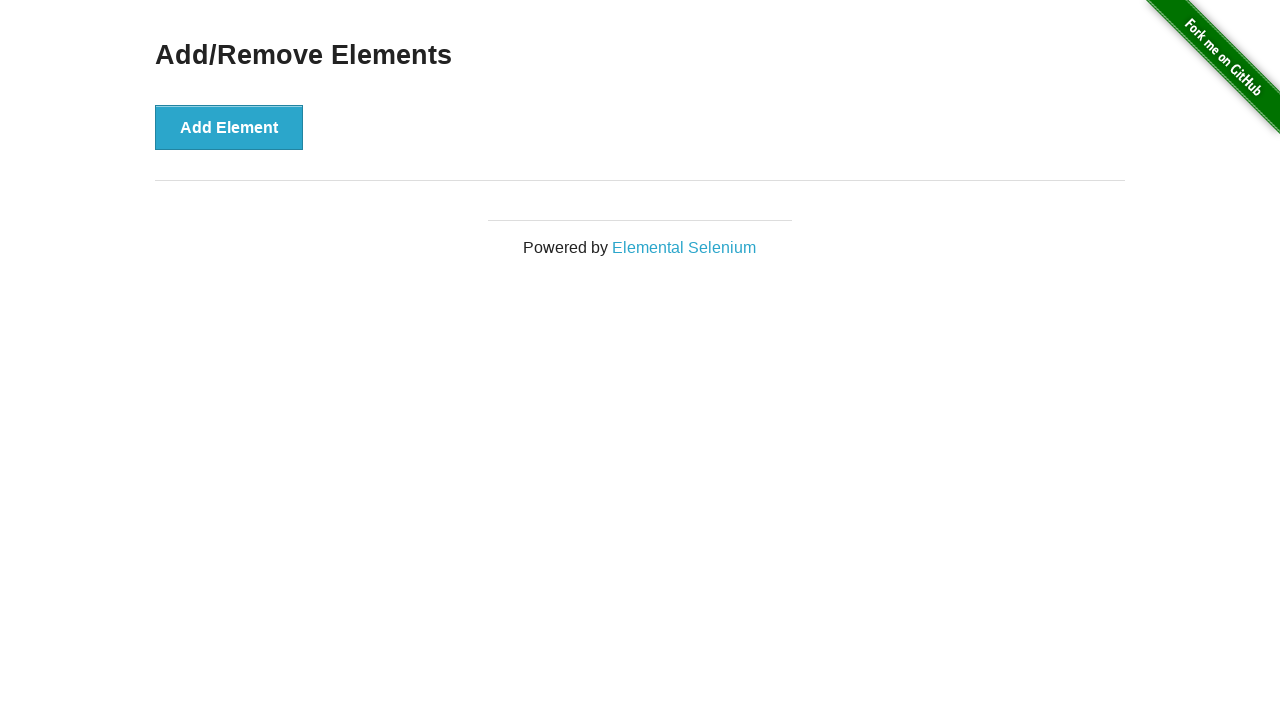

Verified element removed; 0 element(s) remaining
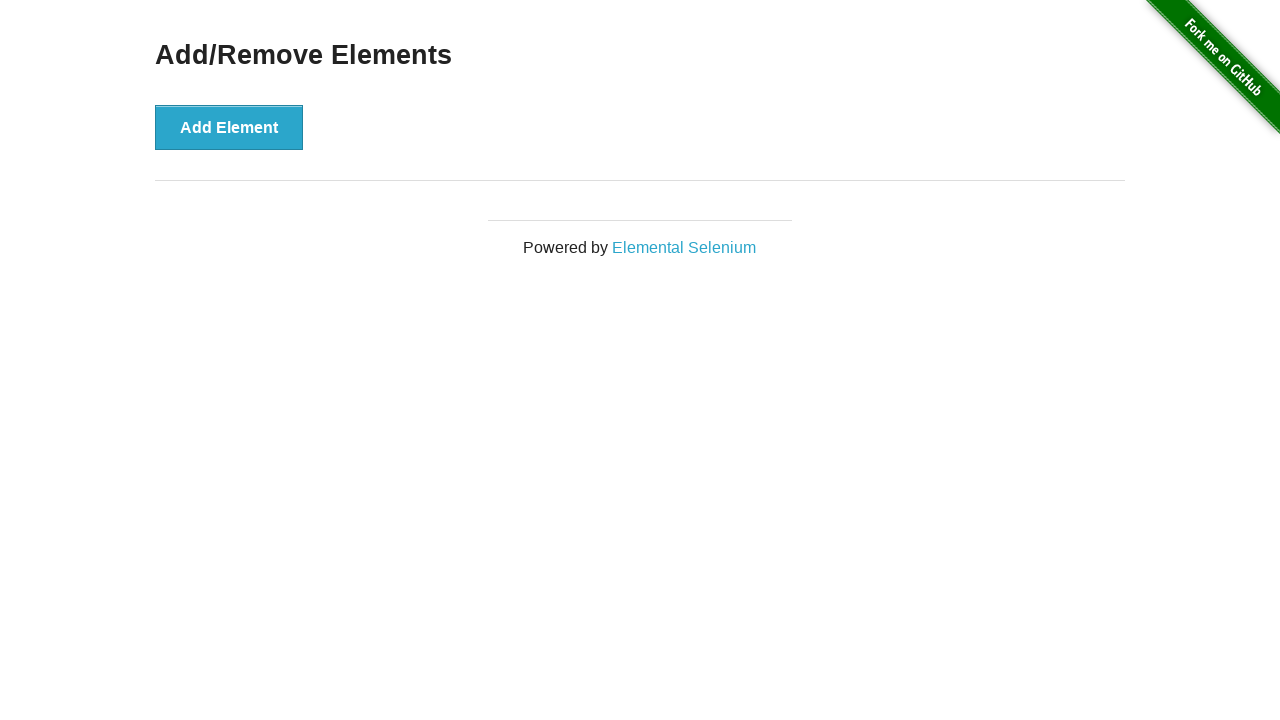

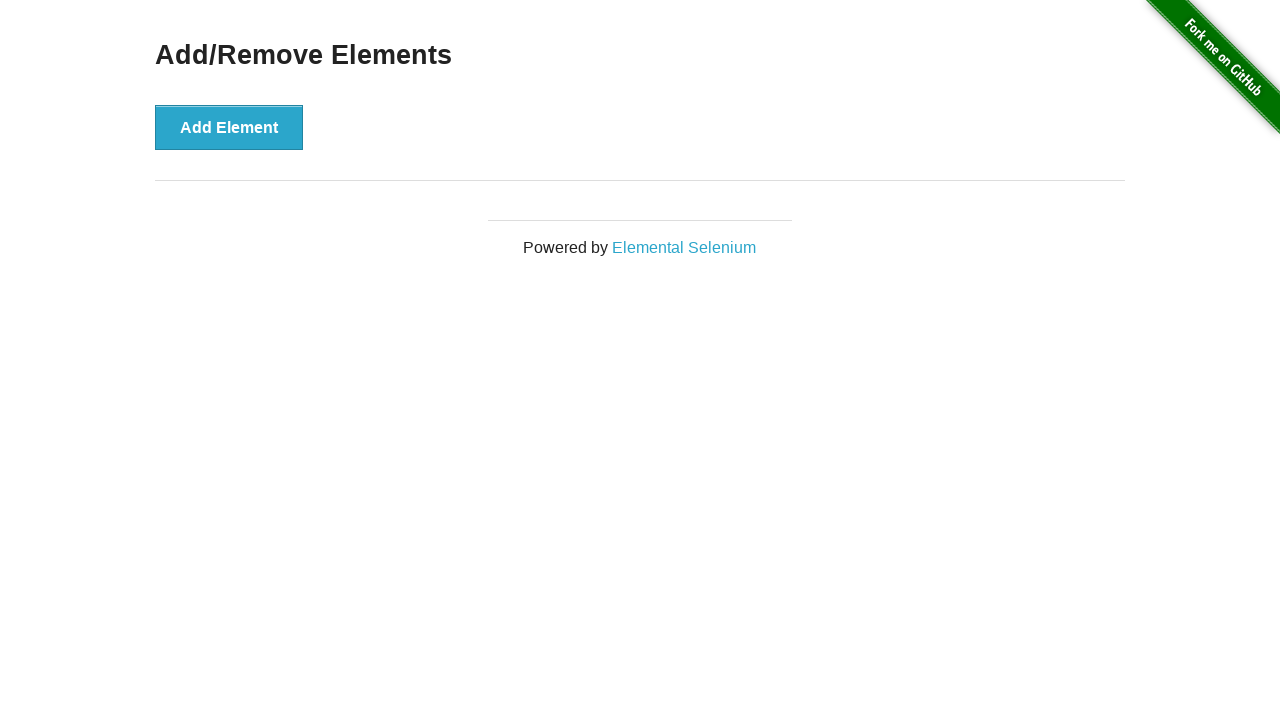